Tests dropdown selection functionality by selecting an option from a dropdown menu

Starting URL: https://the-internet.herokuapp.com/dropdown

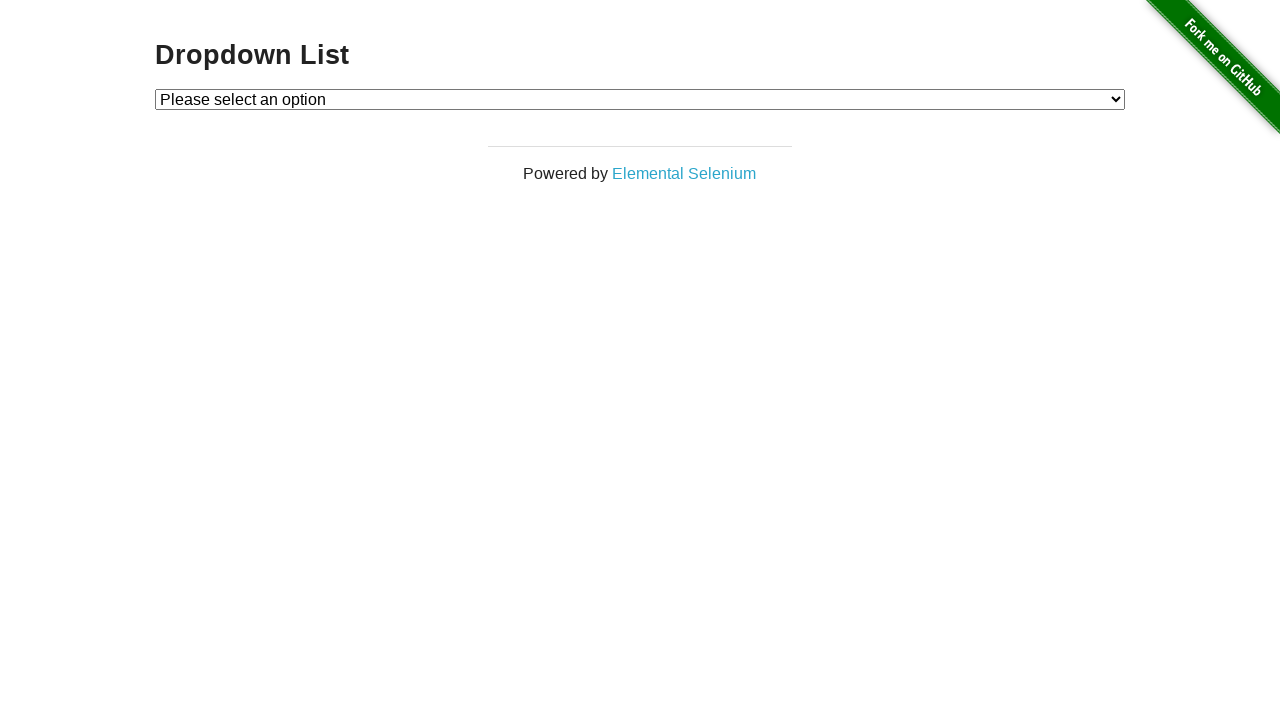

Navigated to dropdown menu test page
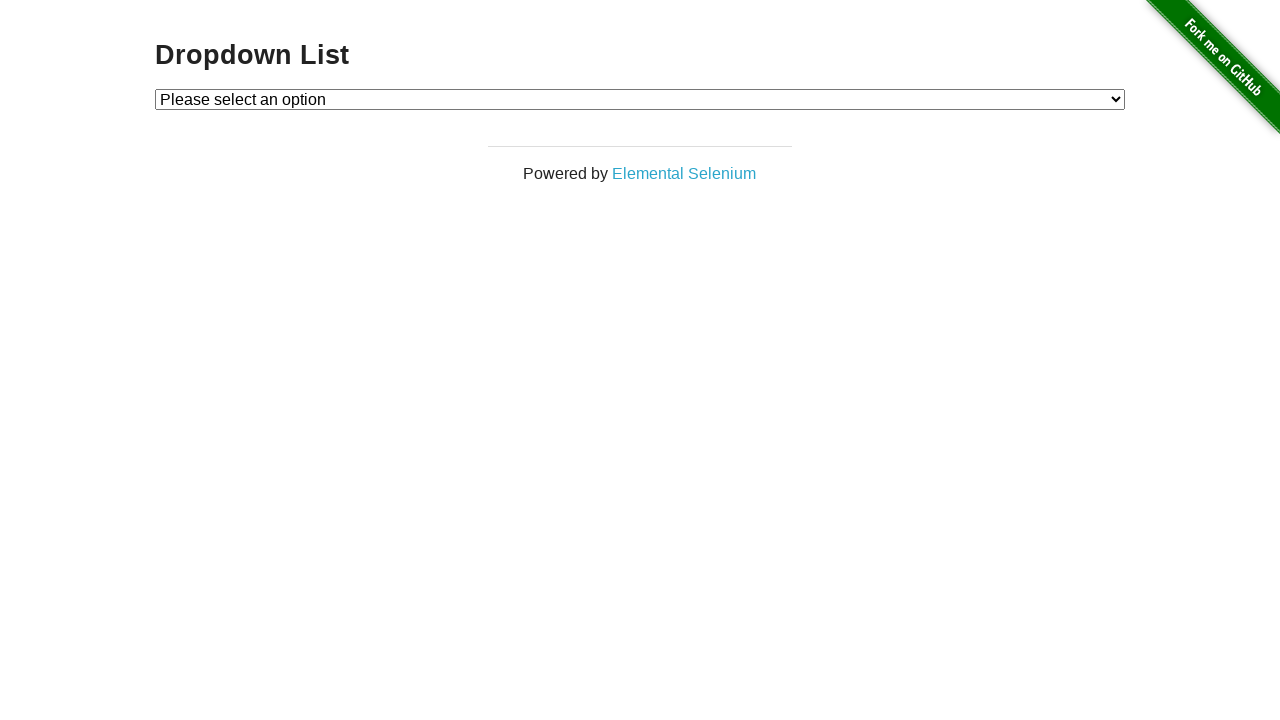

Selected option at index 2 from dropdown menu on #dropdown
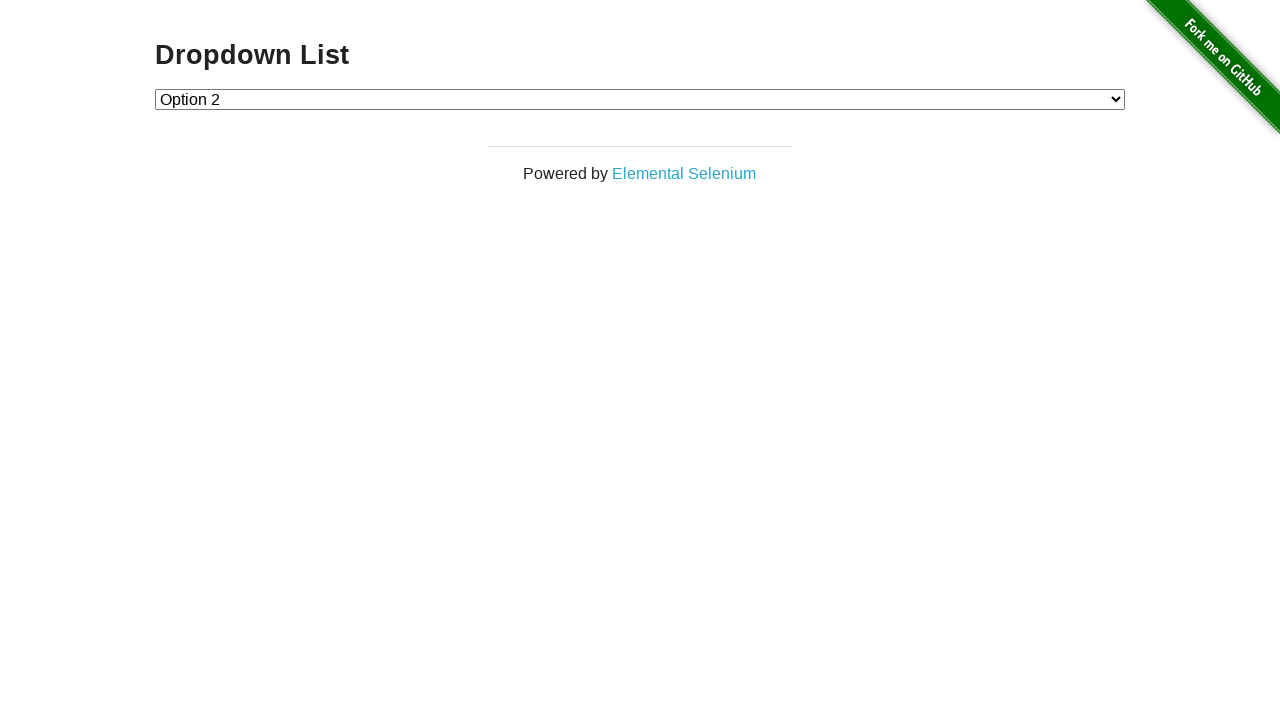

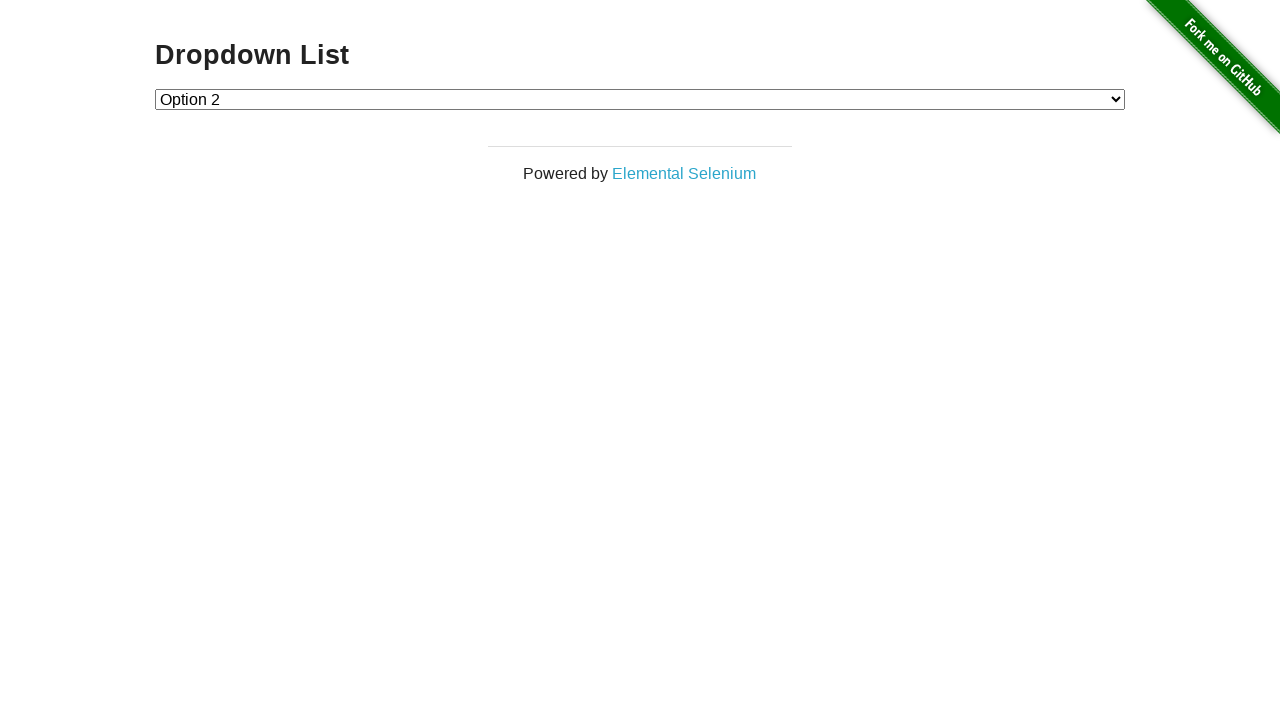